Tests clicking a button with a dynamic ID on the UI Testing Playground website to verify dynamic element interaction

Starting URL: http://uitestingplayground.com/dynamicid

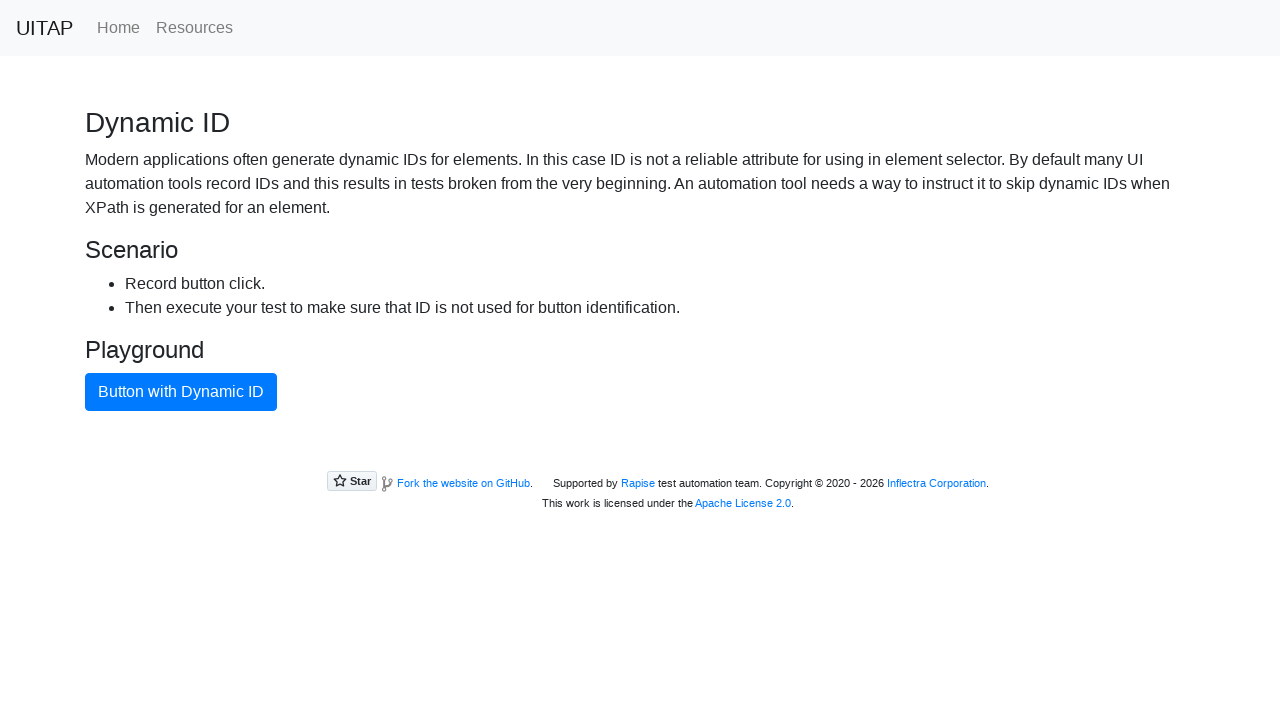

Navigated to UI Testing Playground dynamic ID page
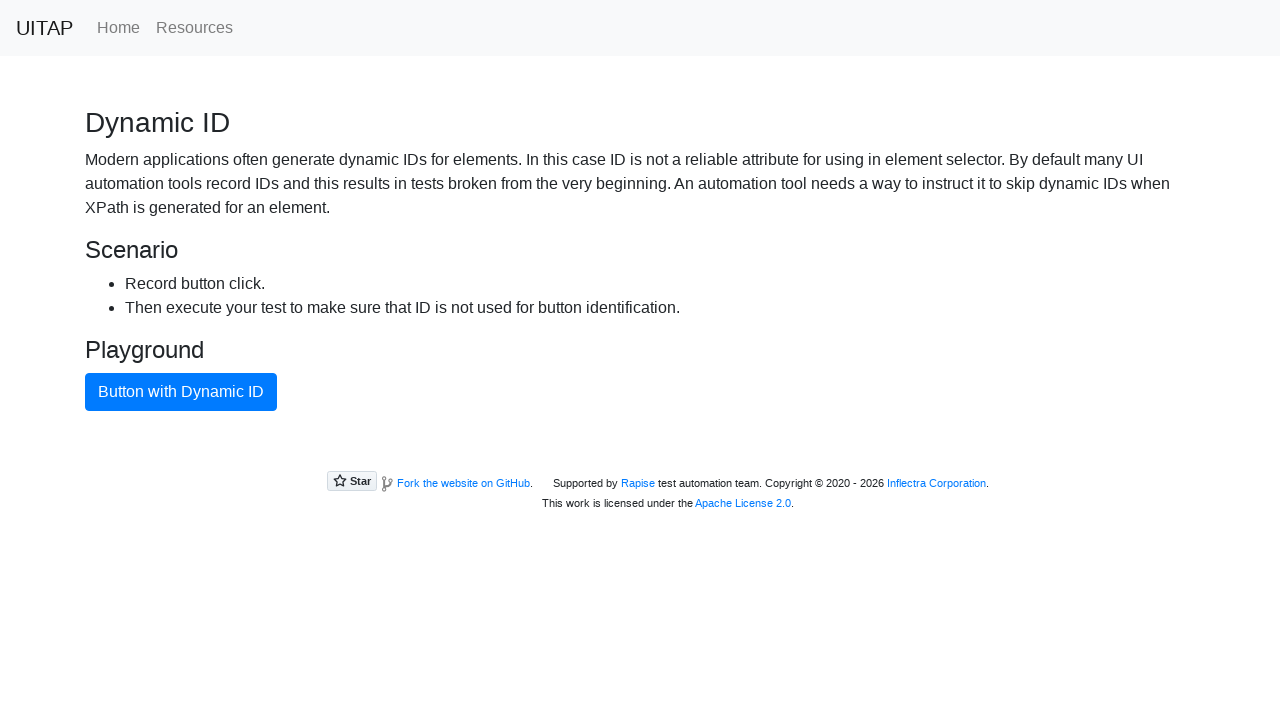

Clicked button with dynamic ID using text selector at (181, 392) on xpath=//button[text()='Button with Dynamic ID']
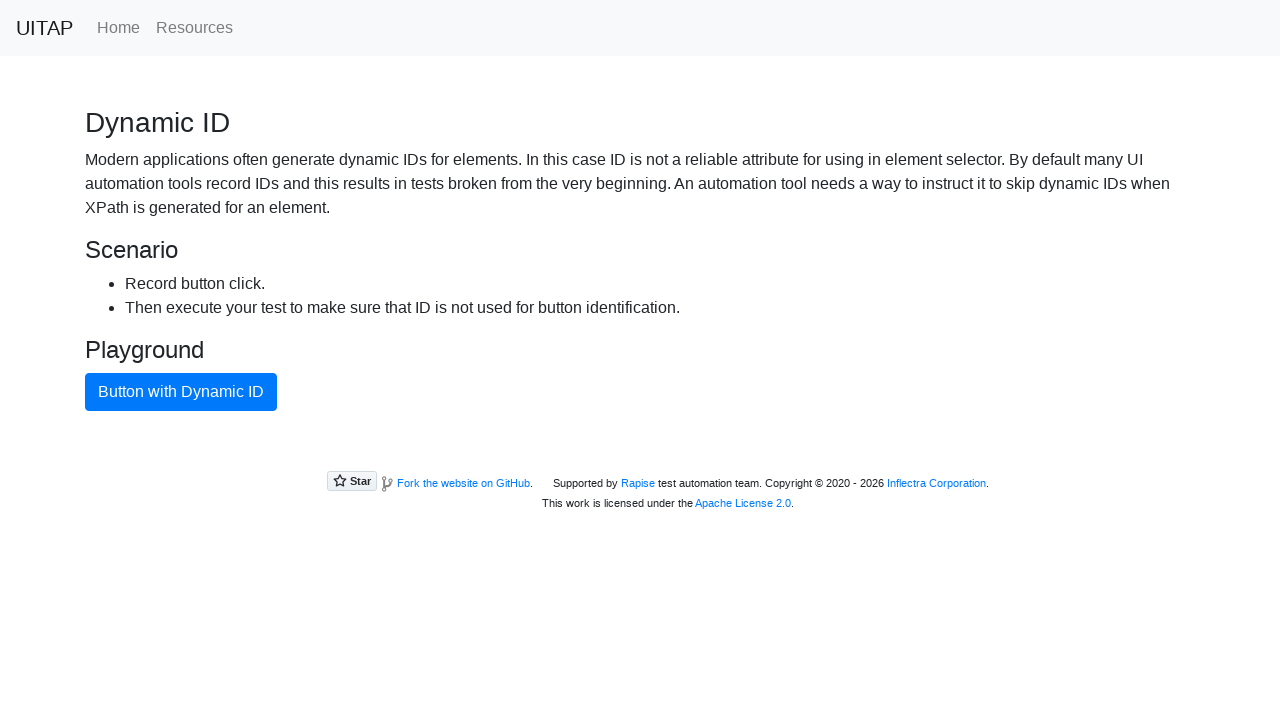

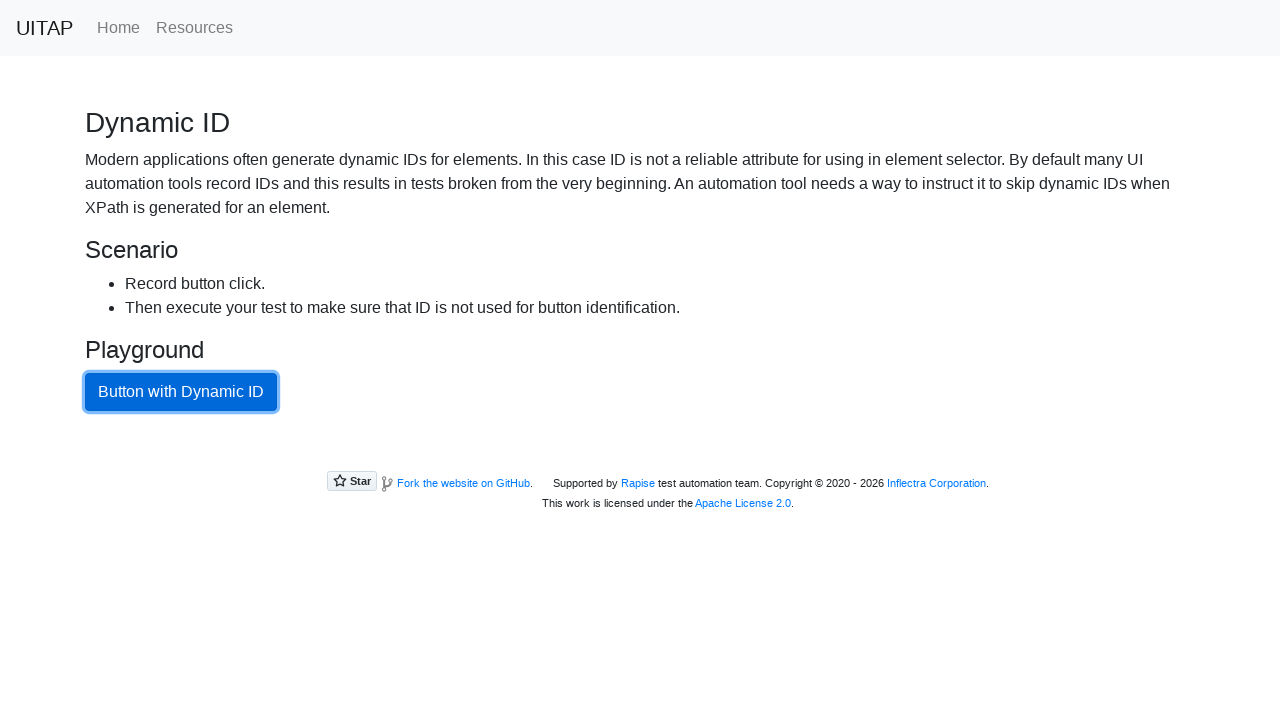